Tests window handling by clicking the Help link on Google's signup page, switching to the new window to verify it opened, then switching back to the main window

Starting URL: https://accounts.google.com/signup/v2/webcreateaccount?flowName=GlifWebSignIn&flowEntry=SignUp

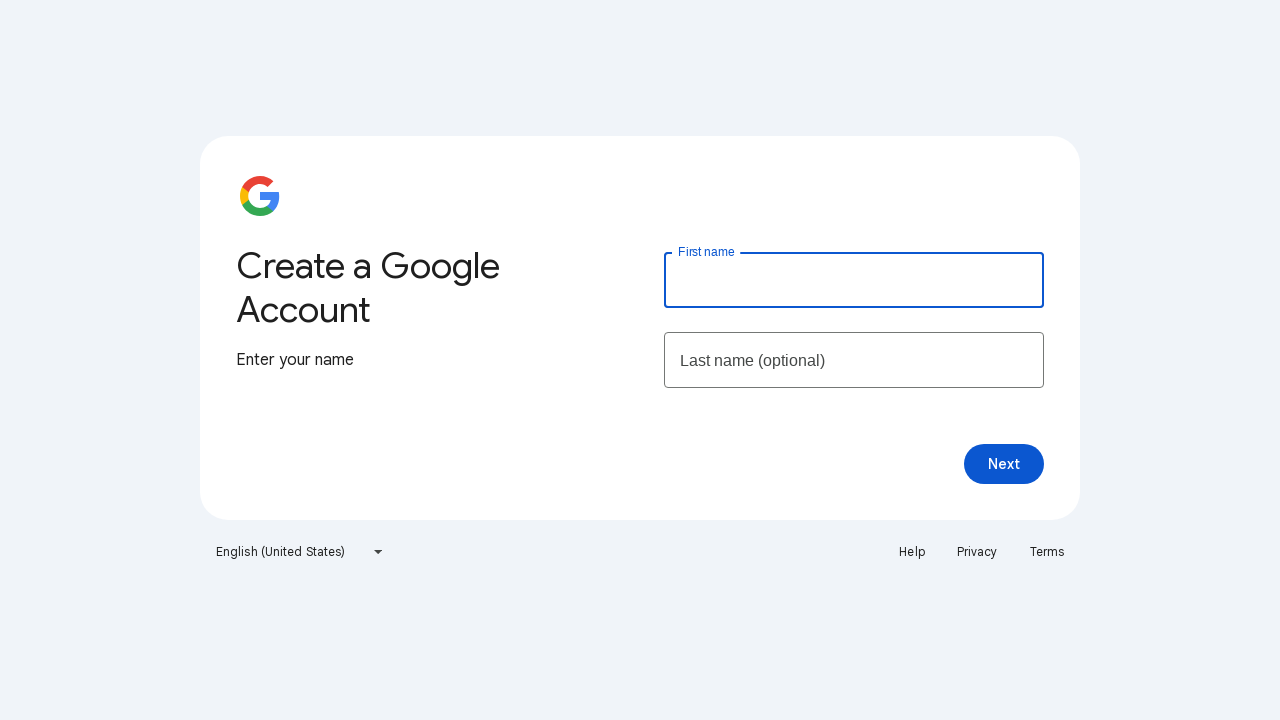

Clicked Help link on Google signup page at (912, 552) on xpath=//a[text()='Help']
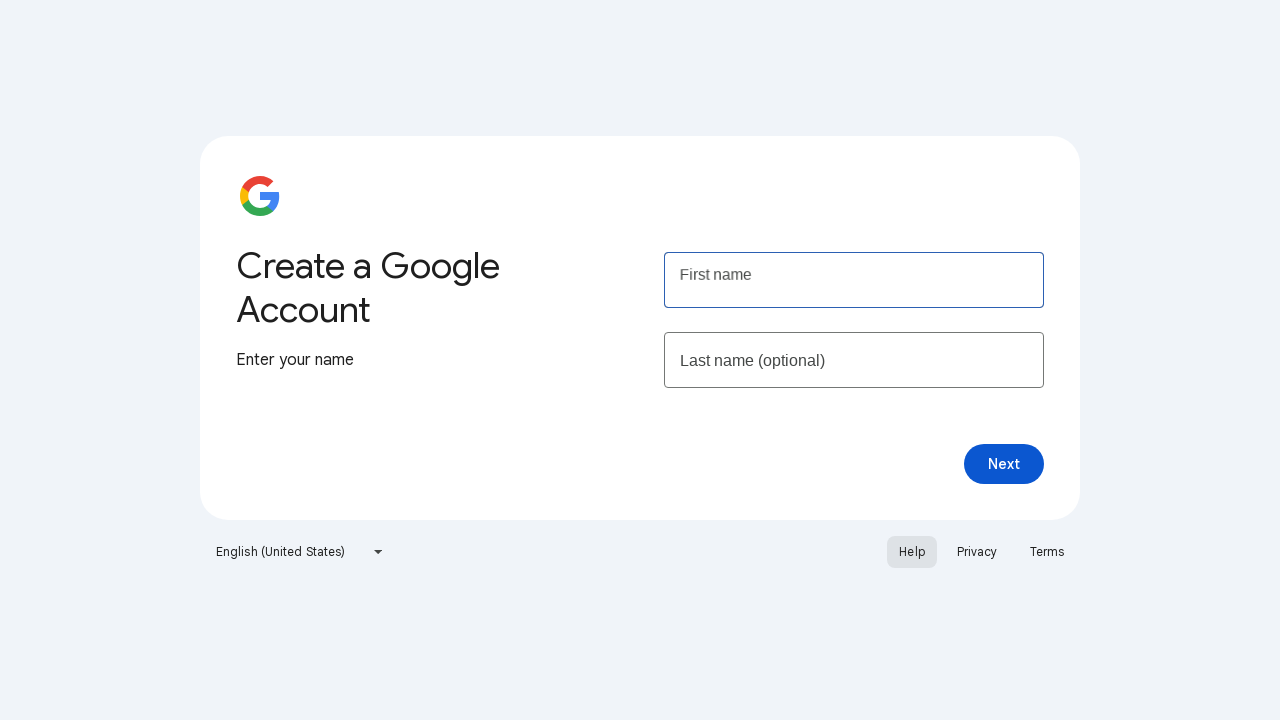

Waited 2 seconds for new window to open
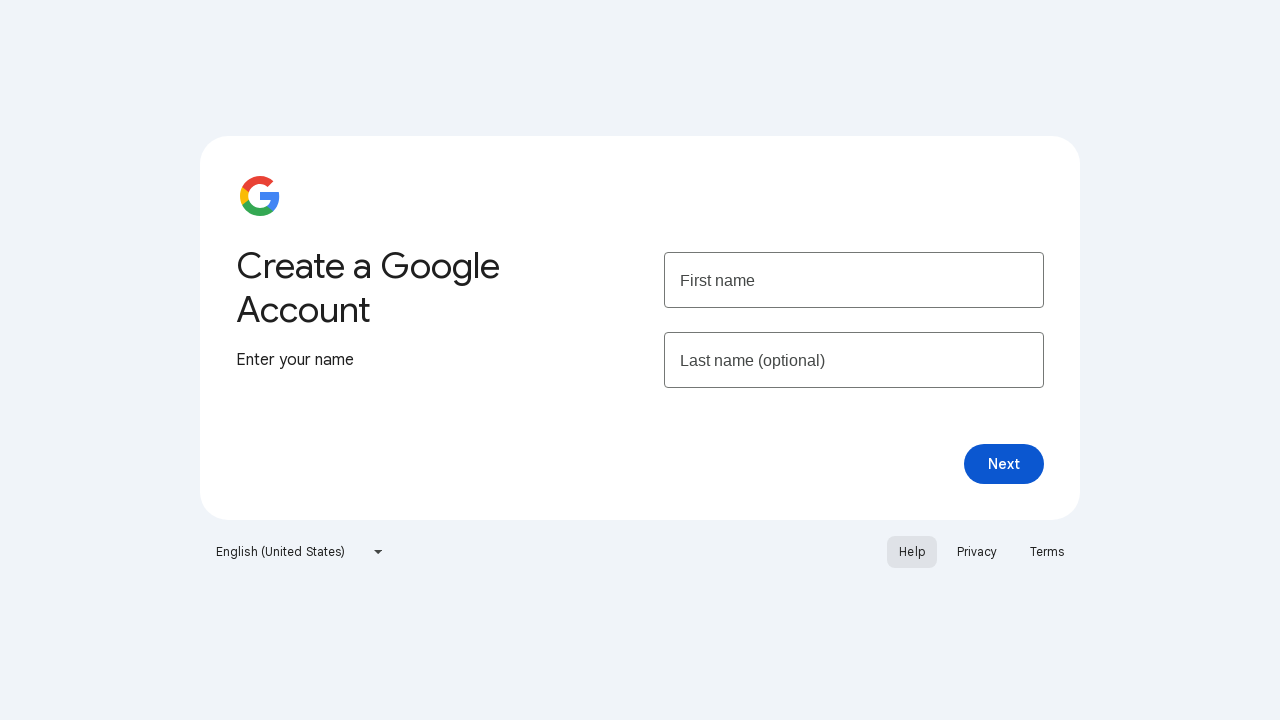

Retrieved all pages/tabs from context
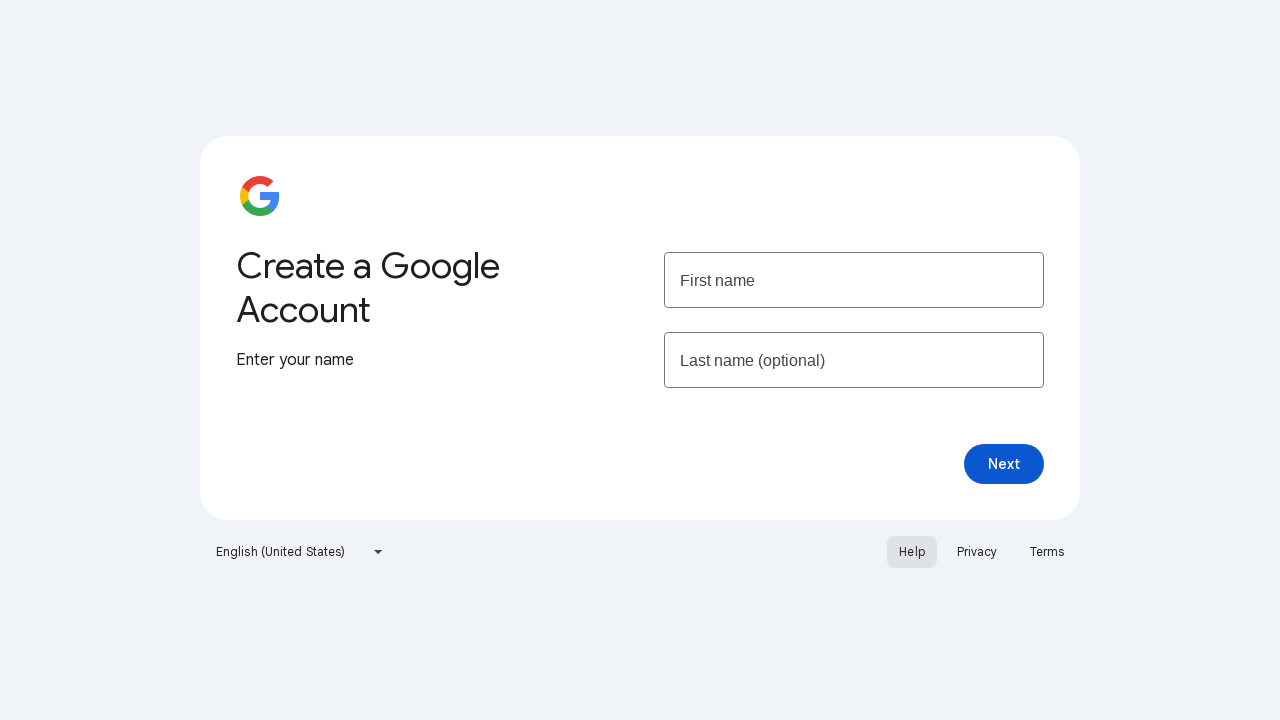

Identified new Help window as the most recently opened page
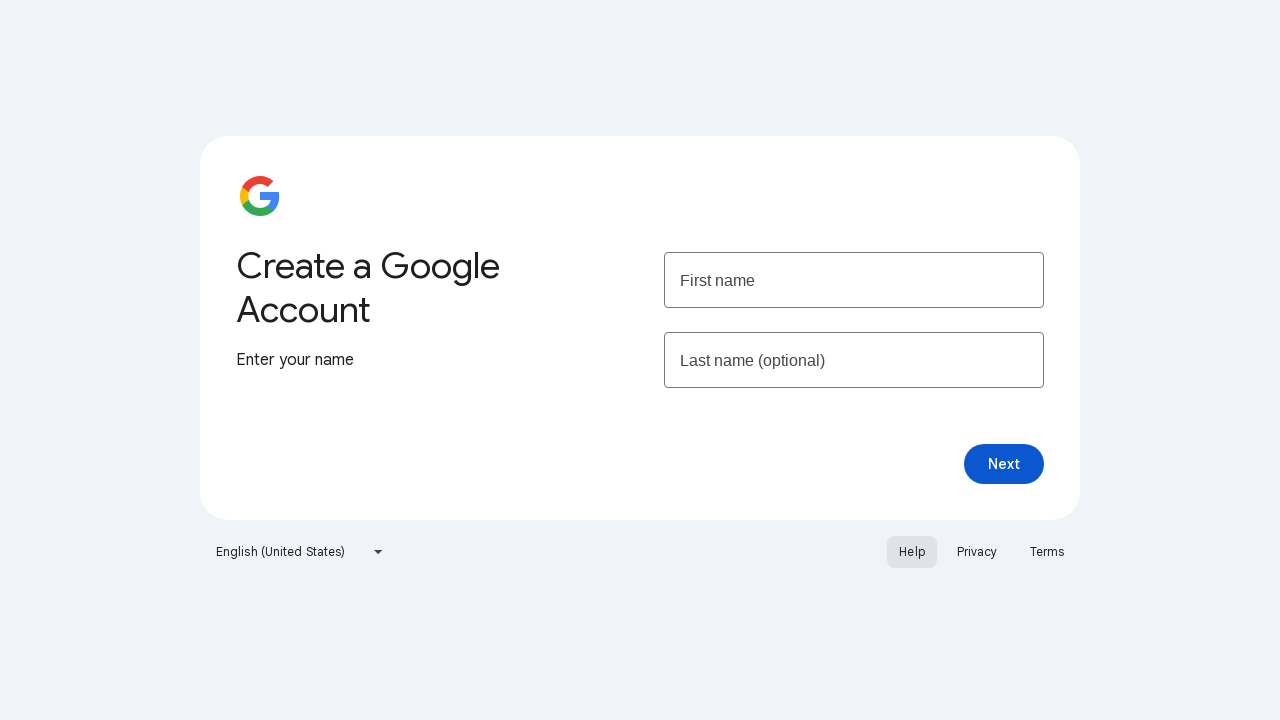

Waited for new Help page to fully load
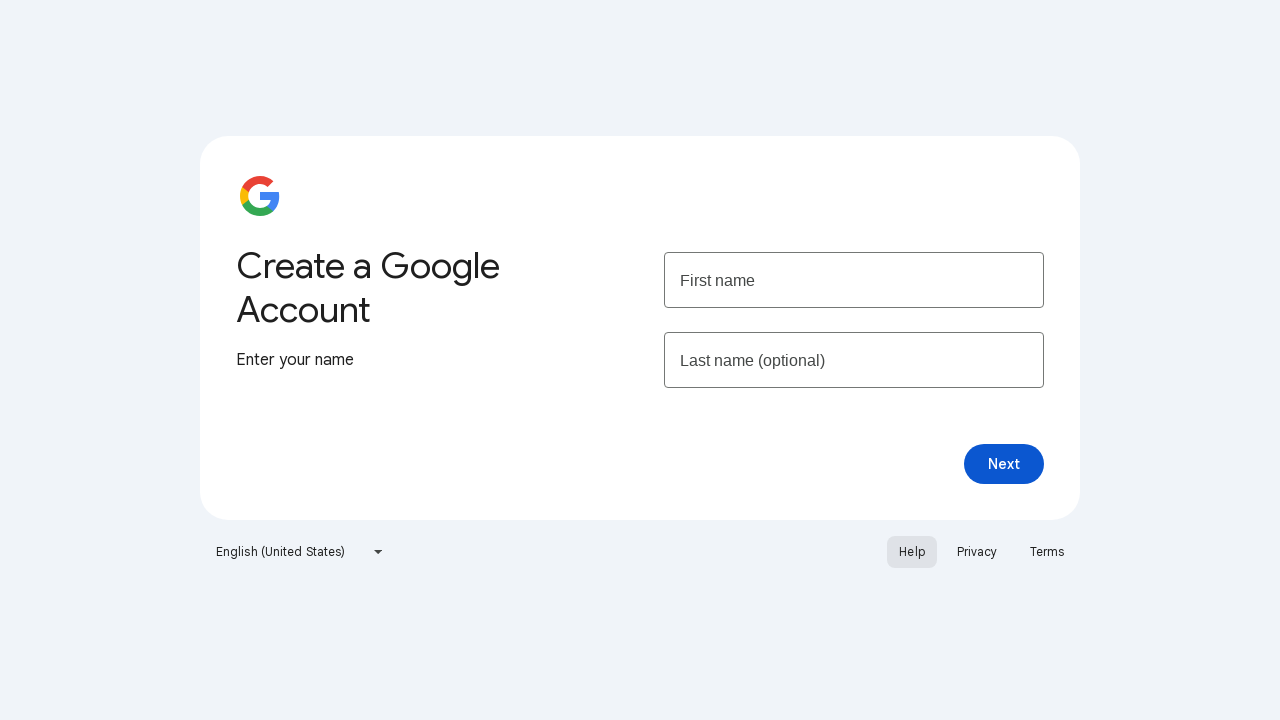

Retrieved Help page title: 'Google Account Help'
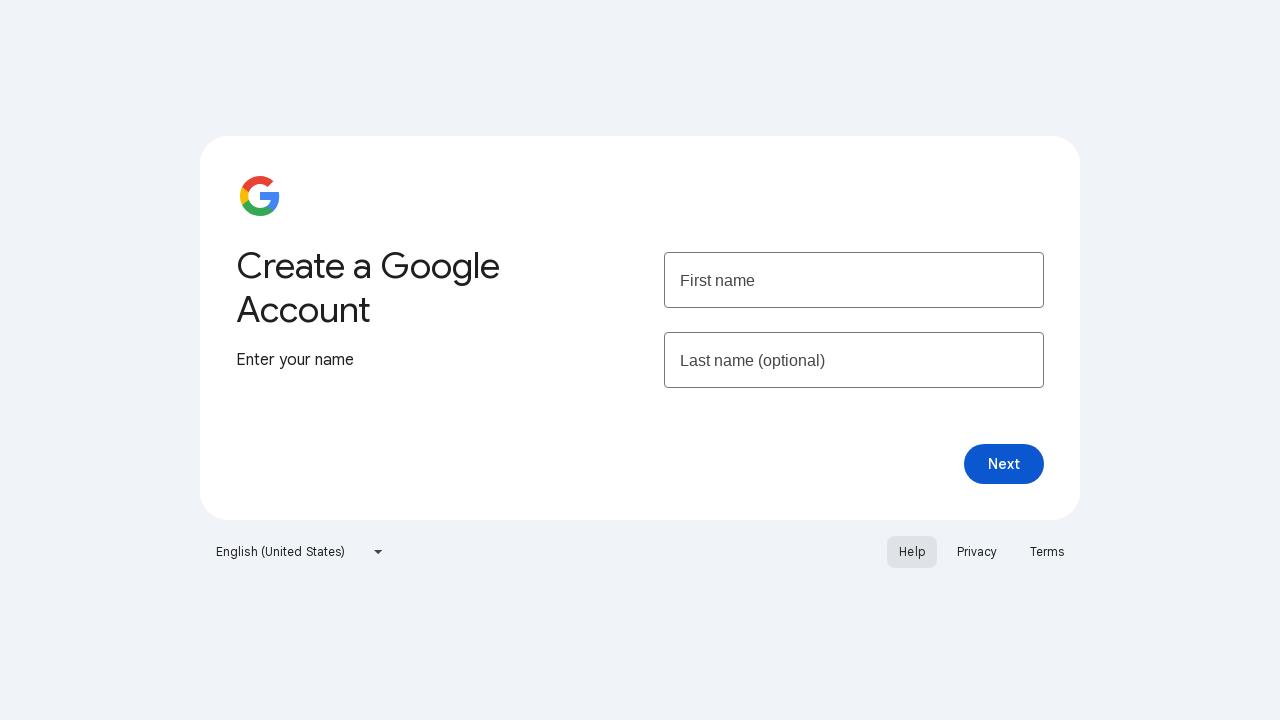

Switched back to original Google signup page
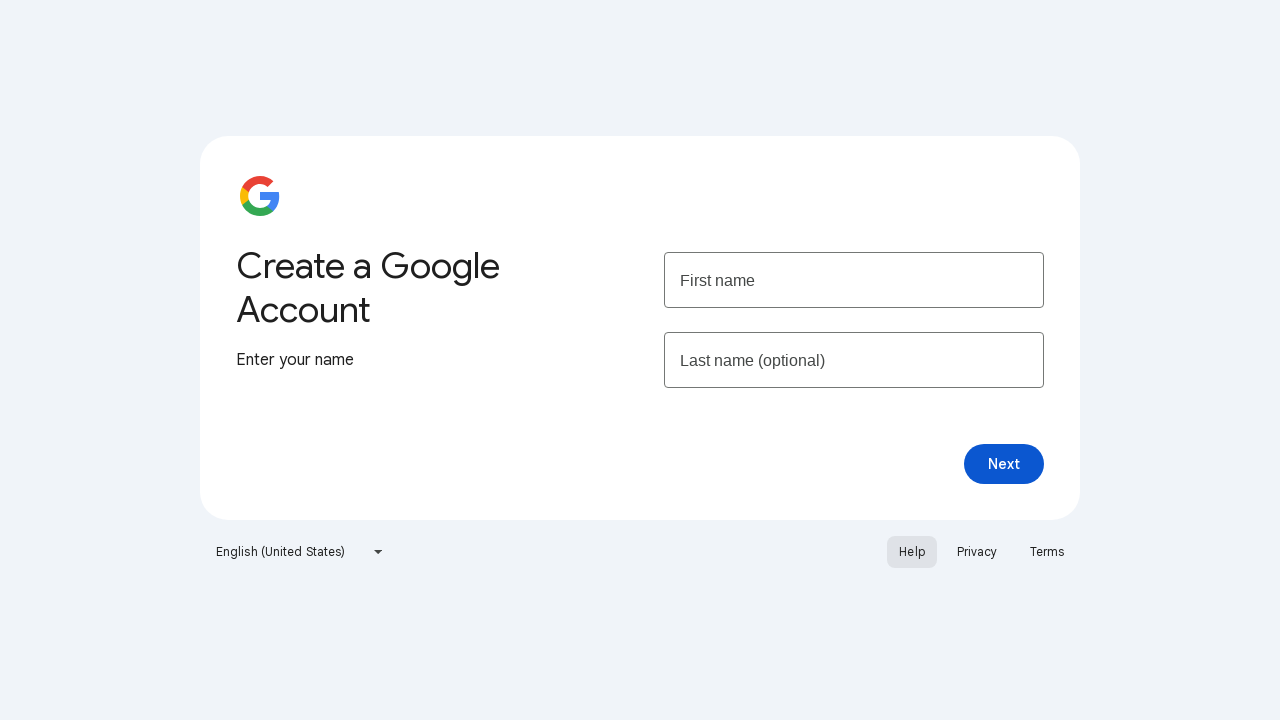

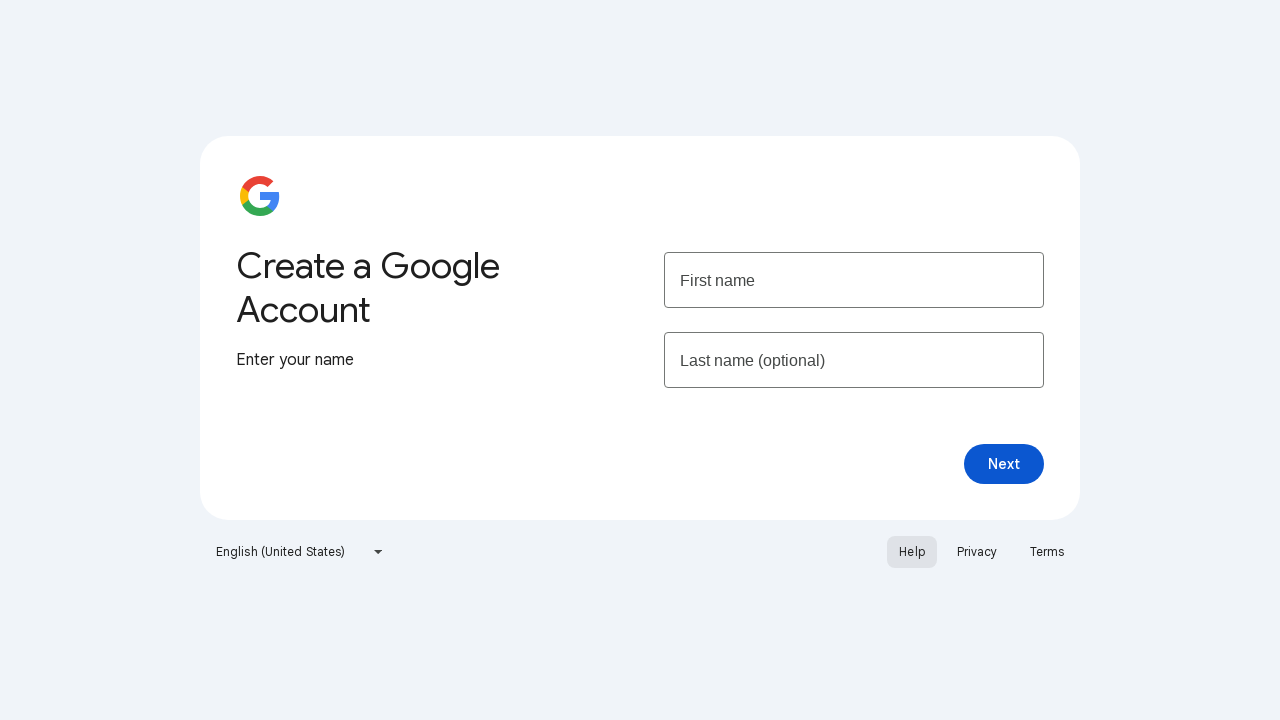